Tests dynamic controls by clicking a link, selecting/removing a checkbox, clicking Add button and verifying the "It's back!" message appears

Starting URL: https://the-internet.herokuapp.com/

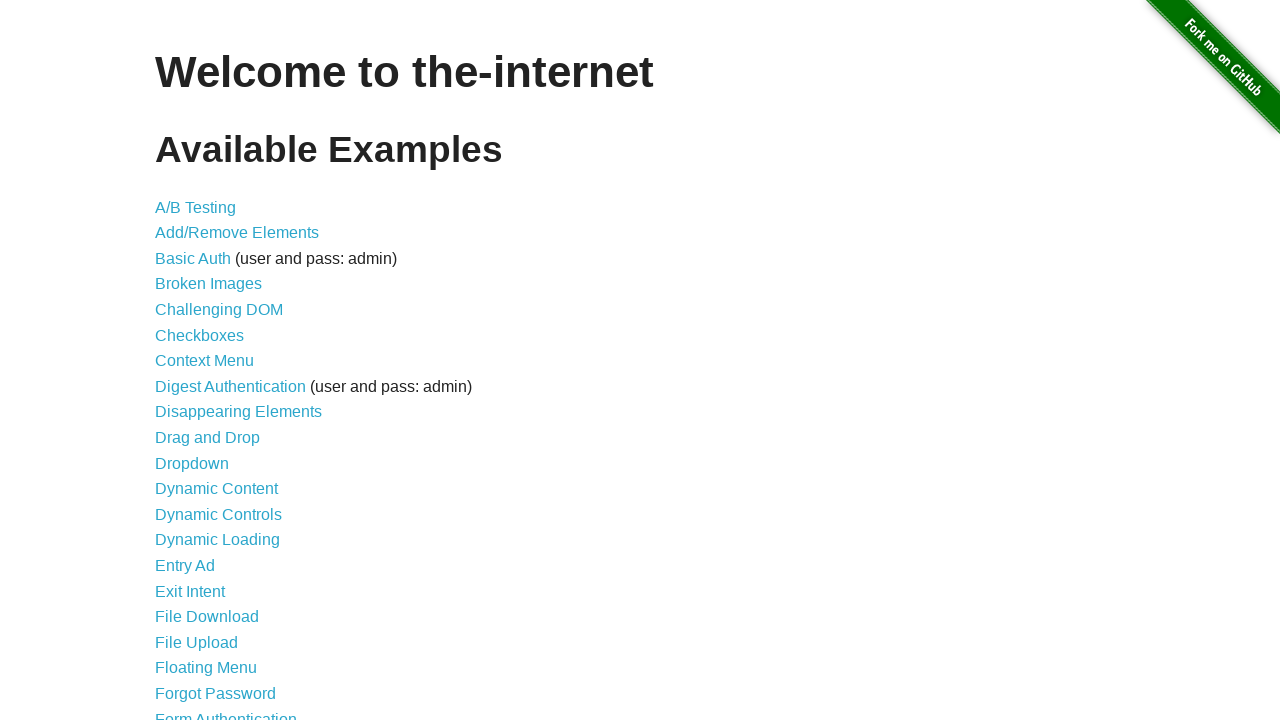

Clicked on 'Dynamic Controls' link at (218, 514) on text=Dynamic Controls
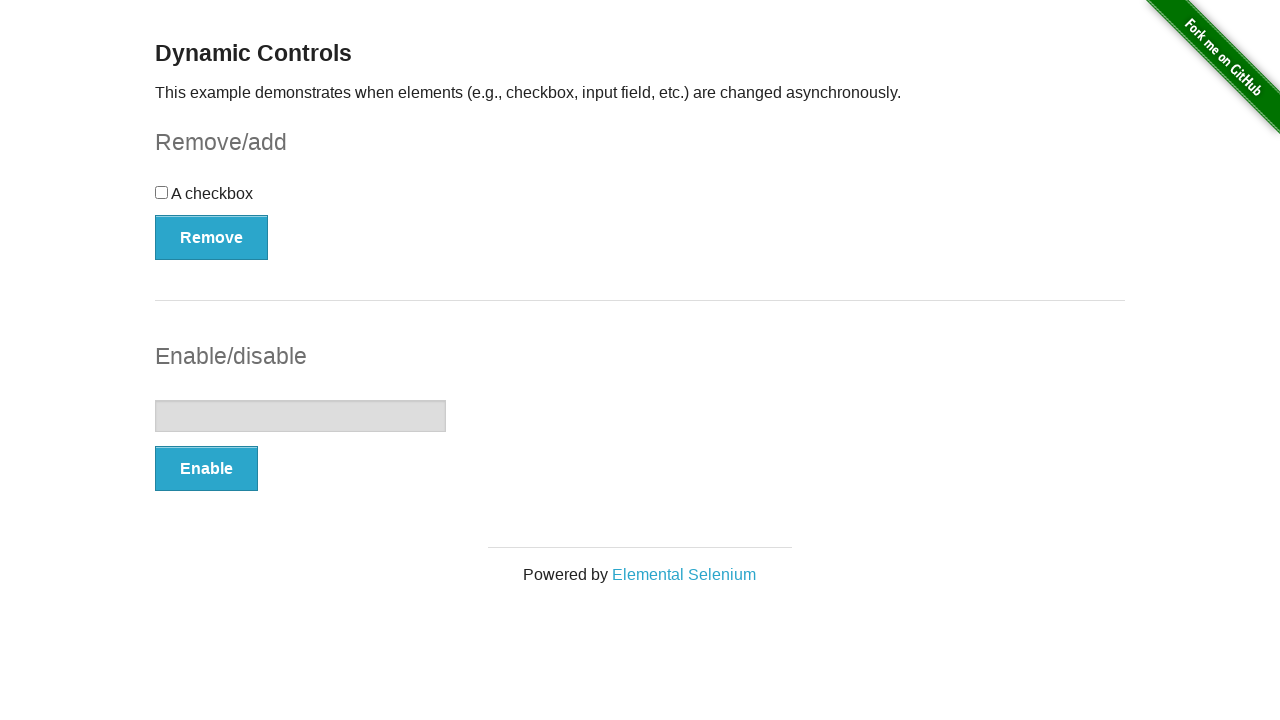

Clicked on checkbox to select it at (162, 192) on input[type='checkbox']
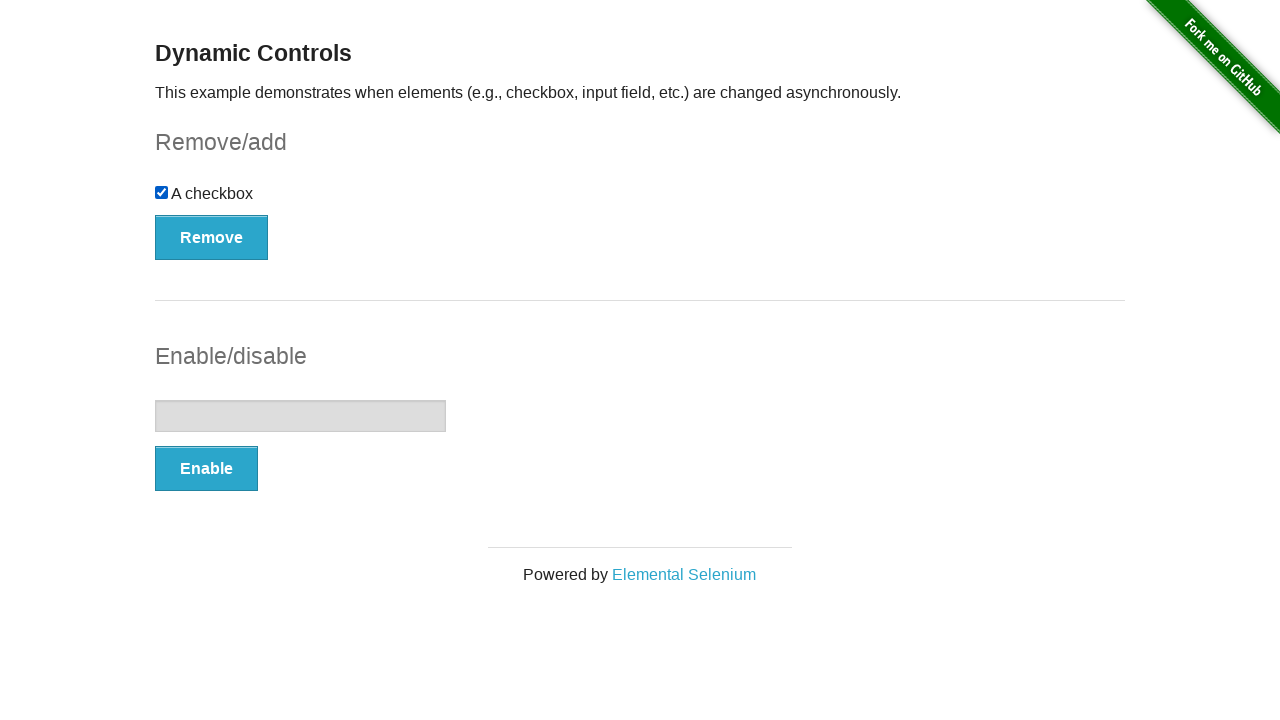

Clicked 'Remove' button to remove the checkbox at (212, 237) on button:has-text('Remove')
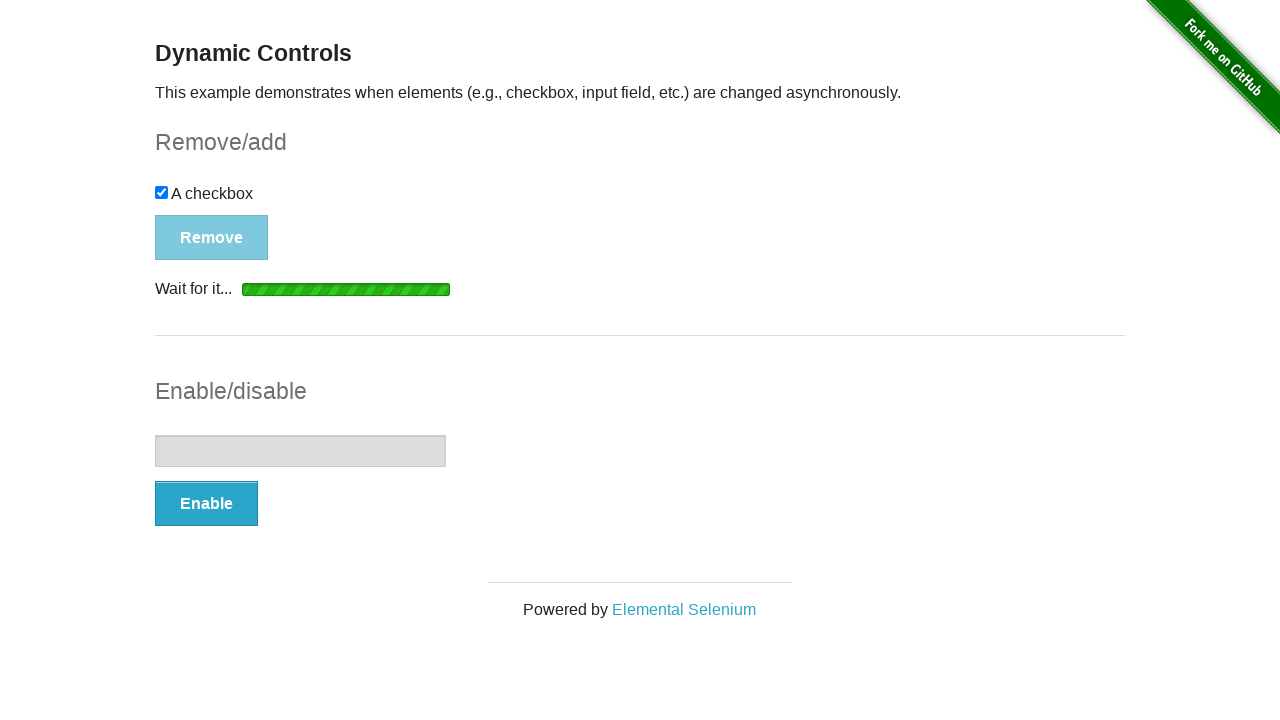

Waited for message element to appear after removing checkbox
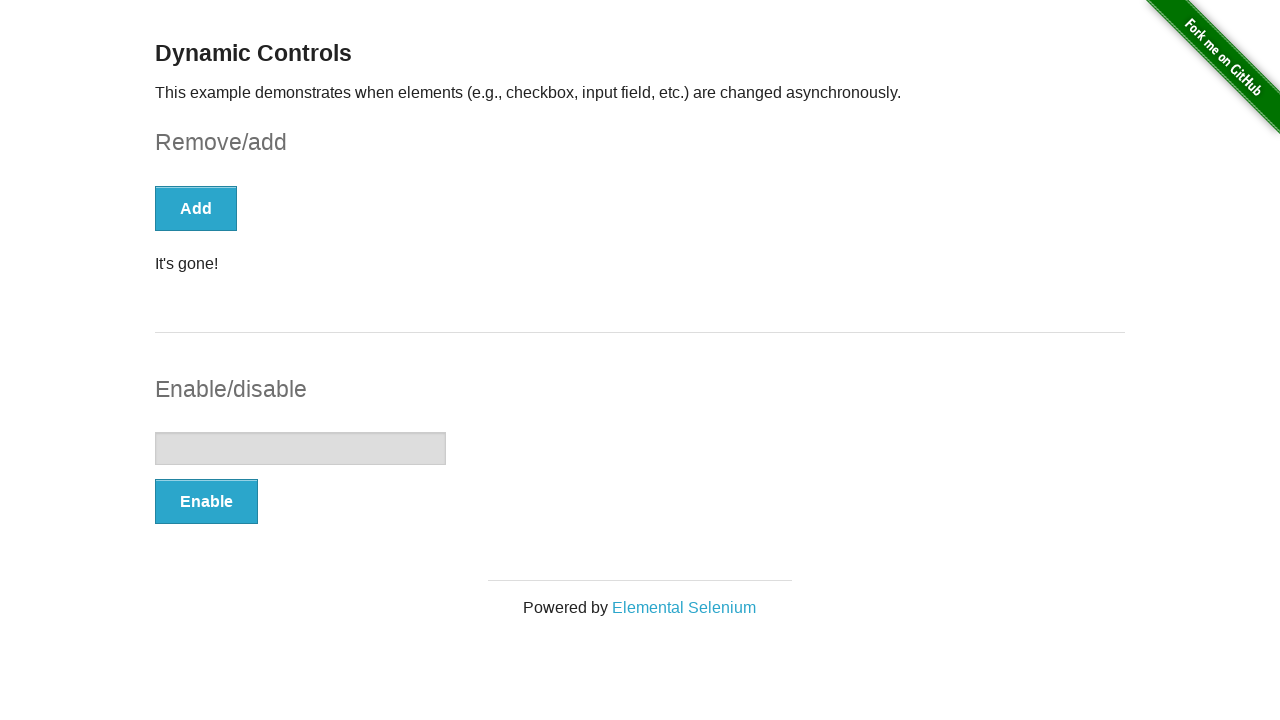

Clicked 'Add' button to bring back the checkbox at (196, 208) on button:has-text('Add')
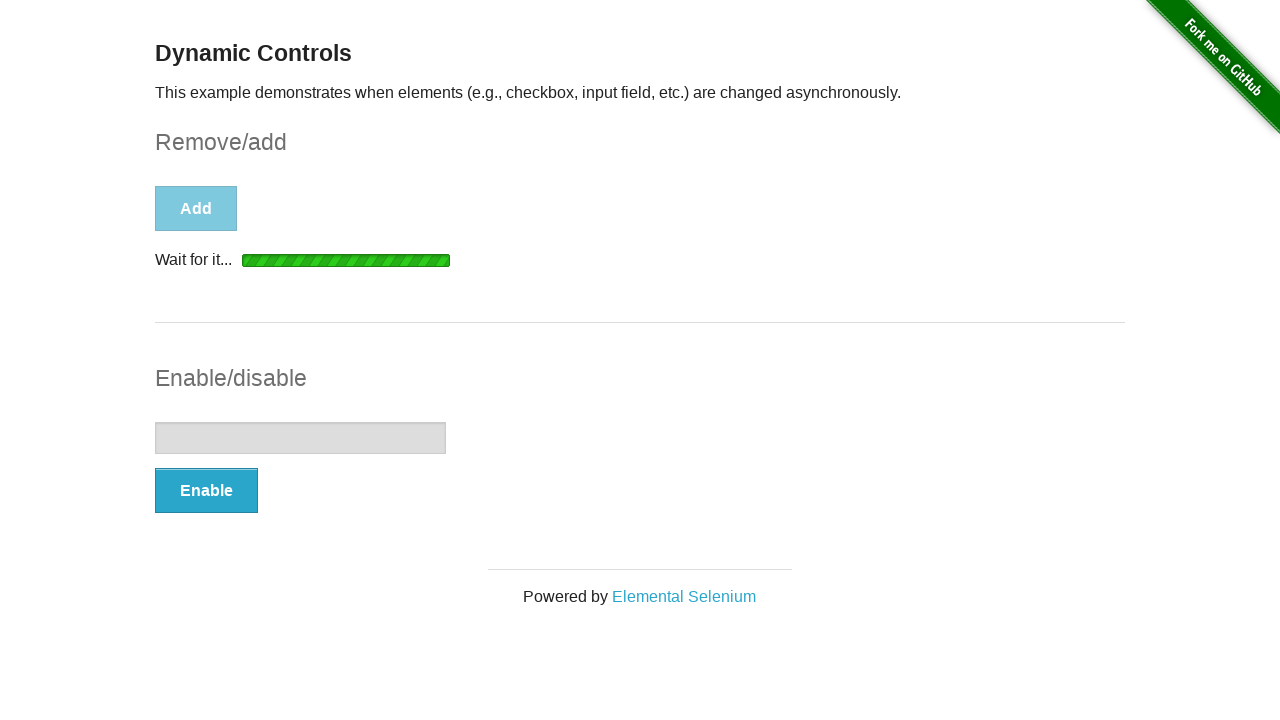

Waited for and located the message element
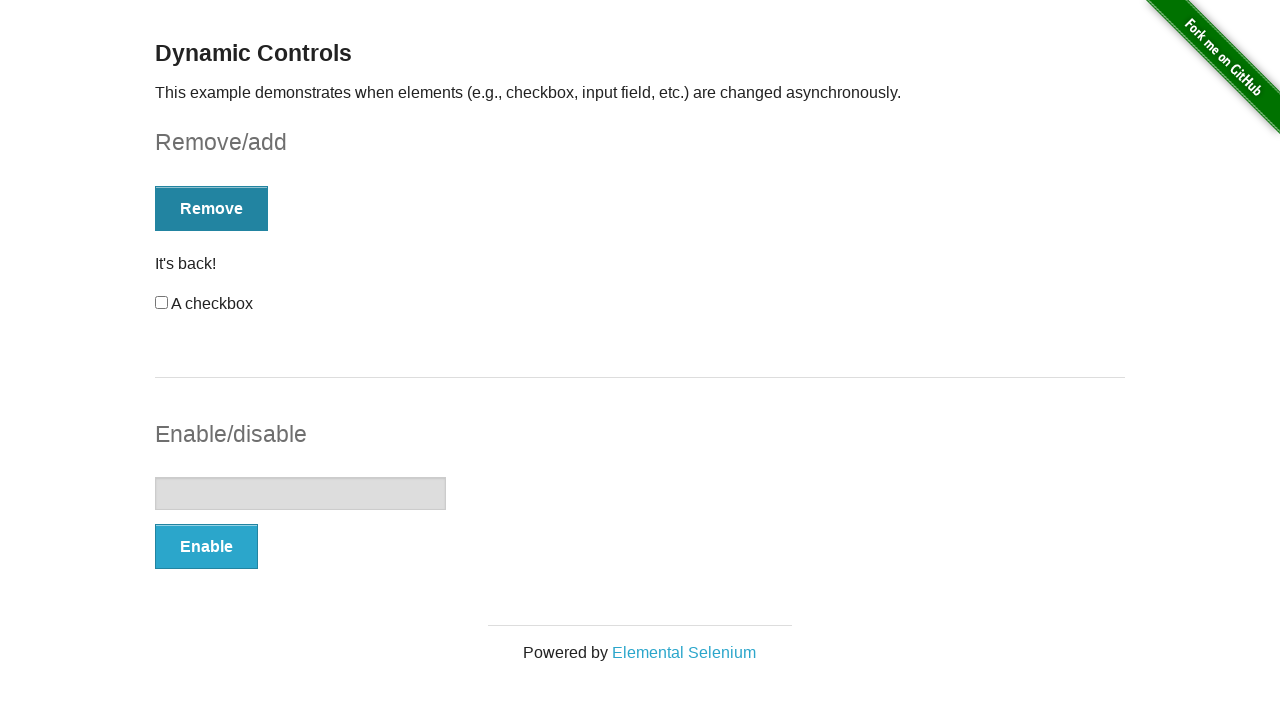

Verified message is visible with text: 'It's back!'
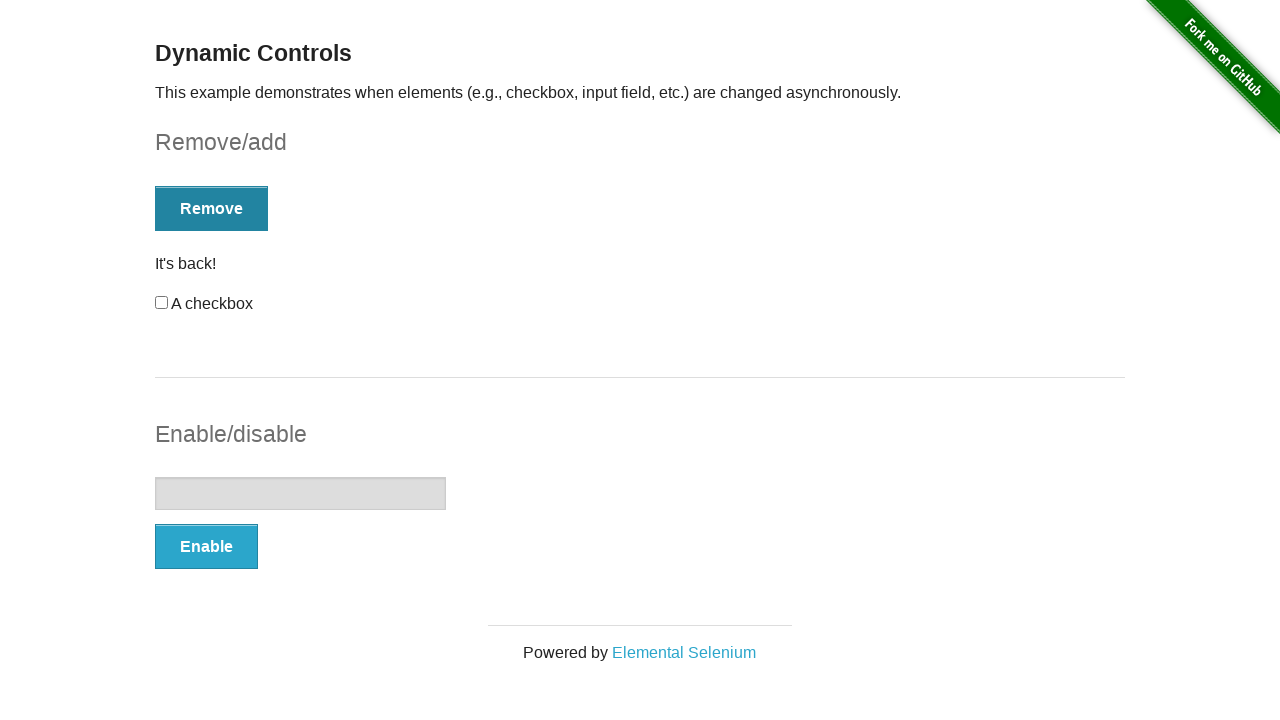

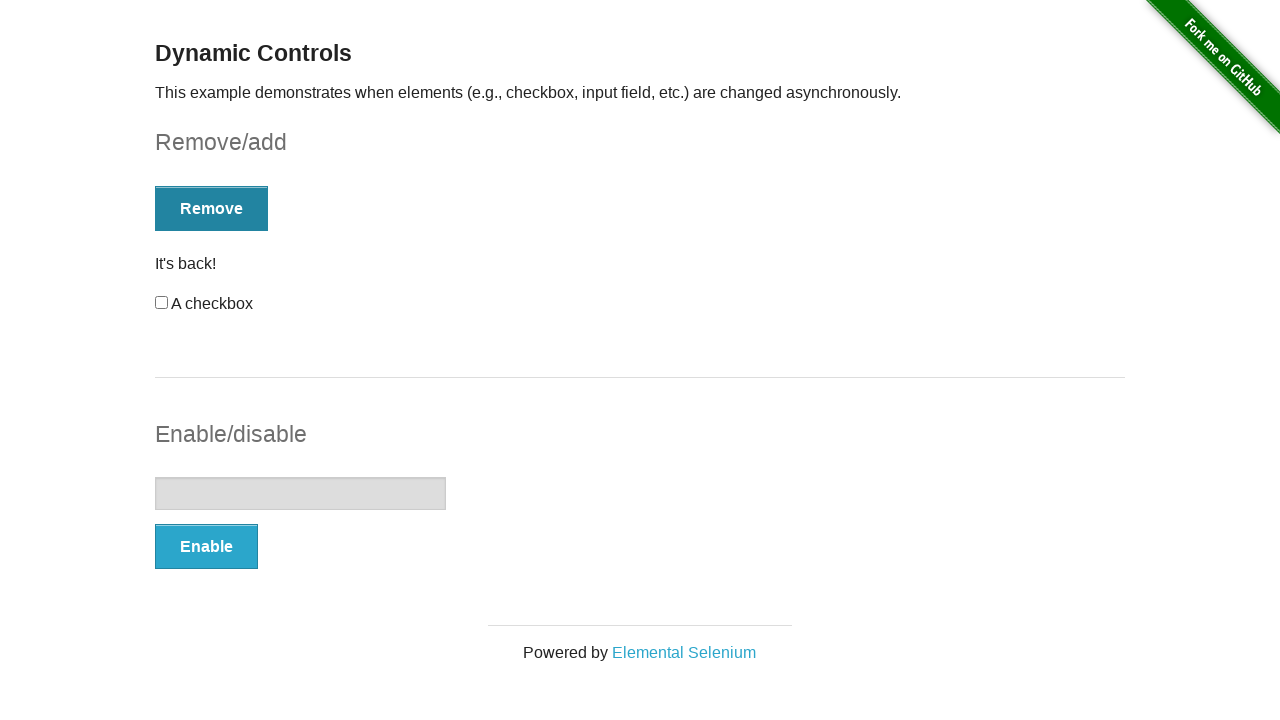